Tests text input functionality by entering text in an input field and clicking a button to update its label

Starting URL: http://www.uitestingplayground.com/textinput

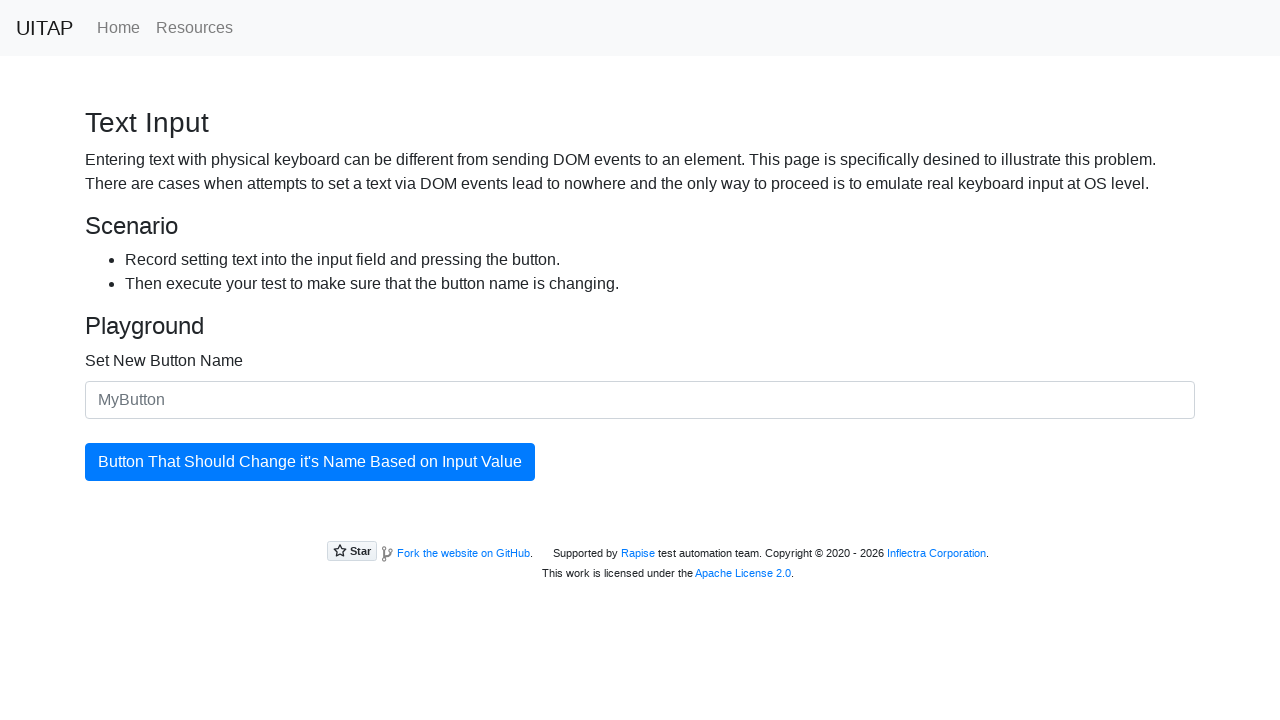

Entered 'Cookie' text in the input field on #newButtonName
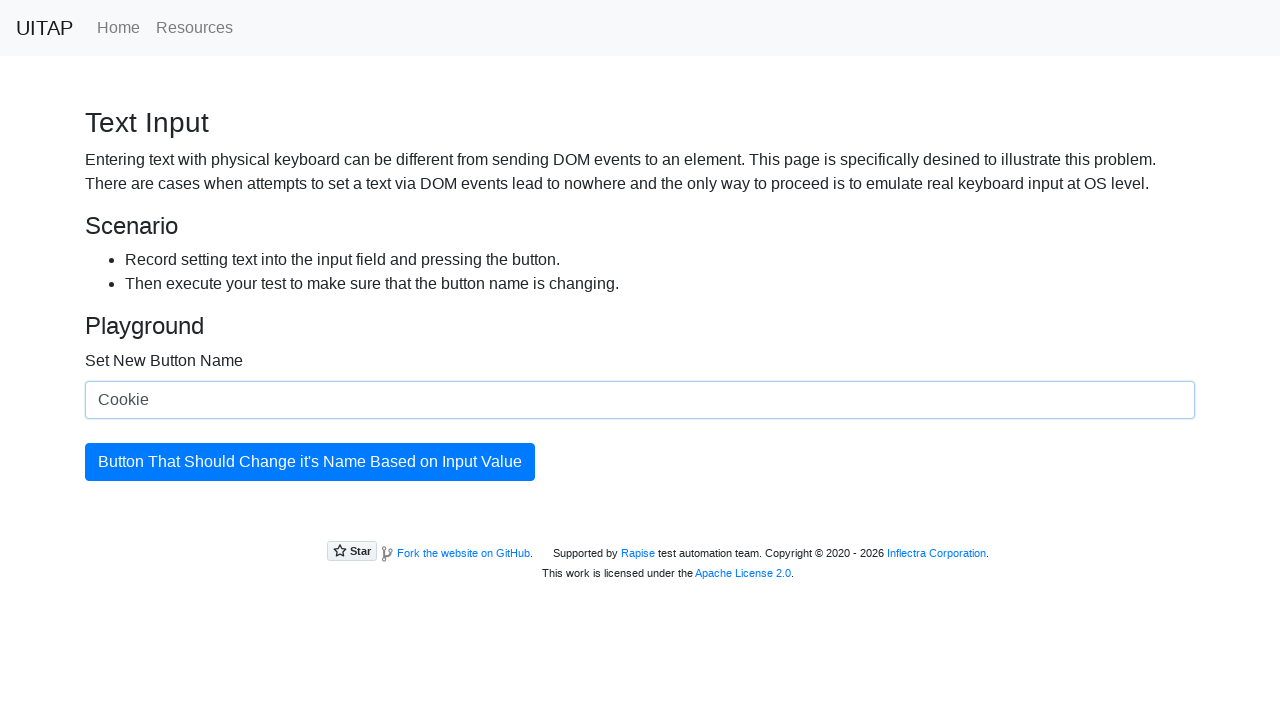

Clicked the button to update its label at (310, 462) on #updatingButton
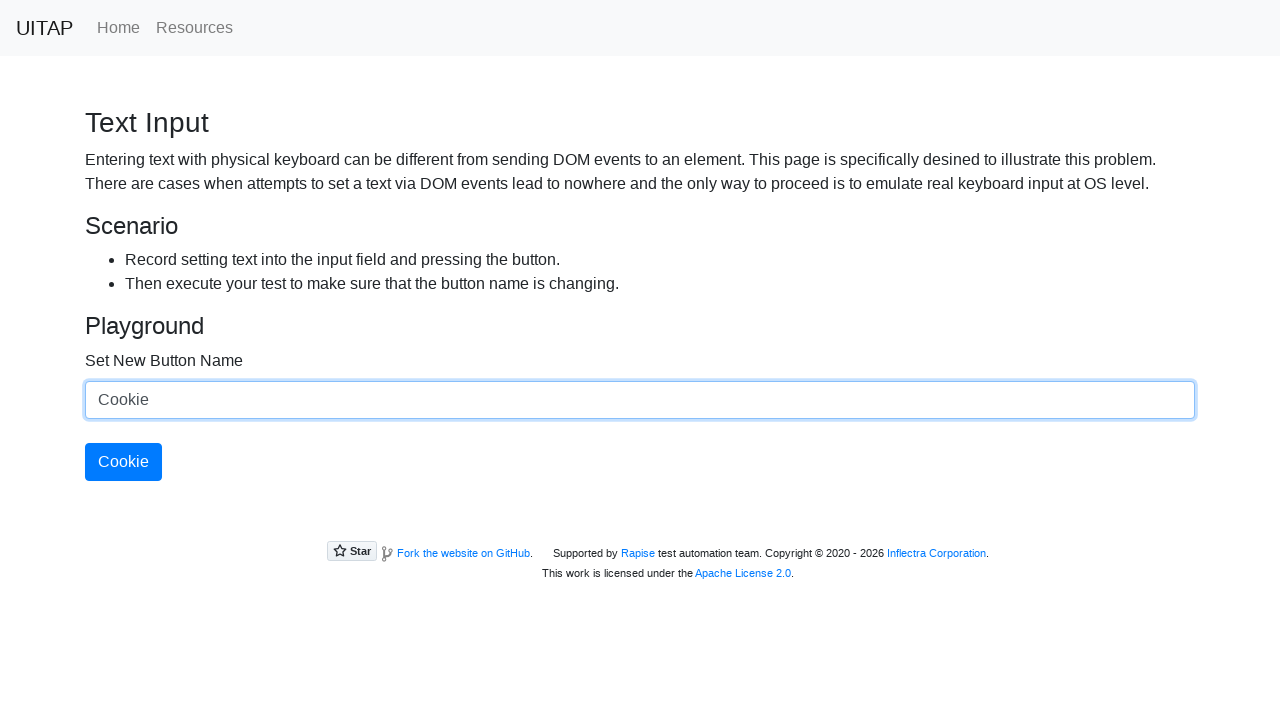

Verified button text updated to 'Cookie'
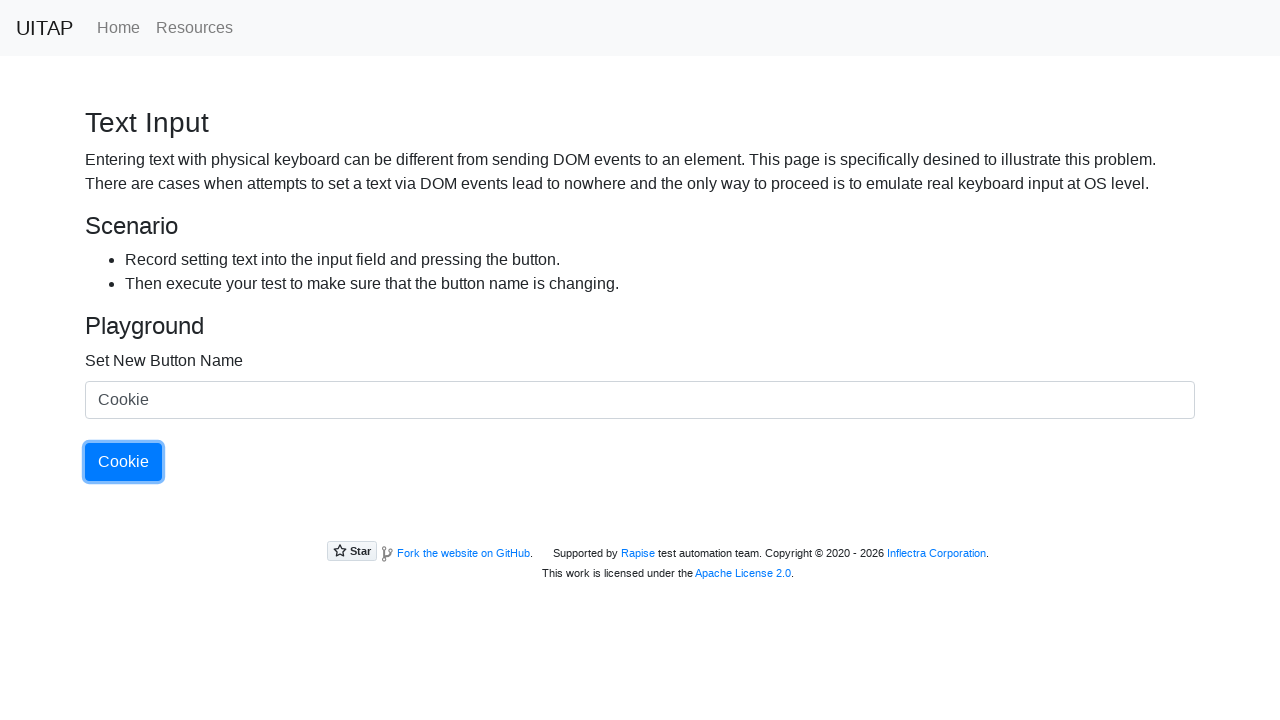

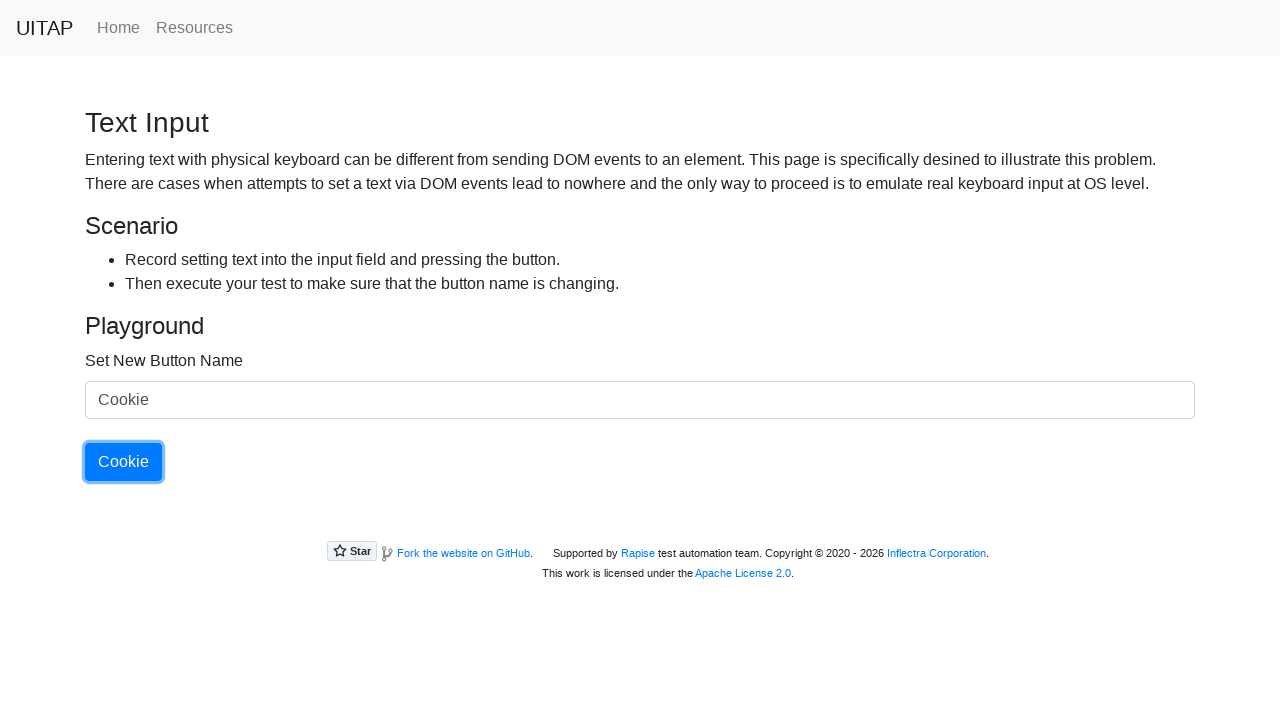